Tests dynamic loading where an element is rendered after the loading bar completes, clicks a start button and verifies the finish text appears.

Starting URL: http://the-internet.herokuapp.com/dynamic_loading/2

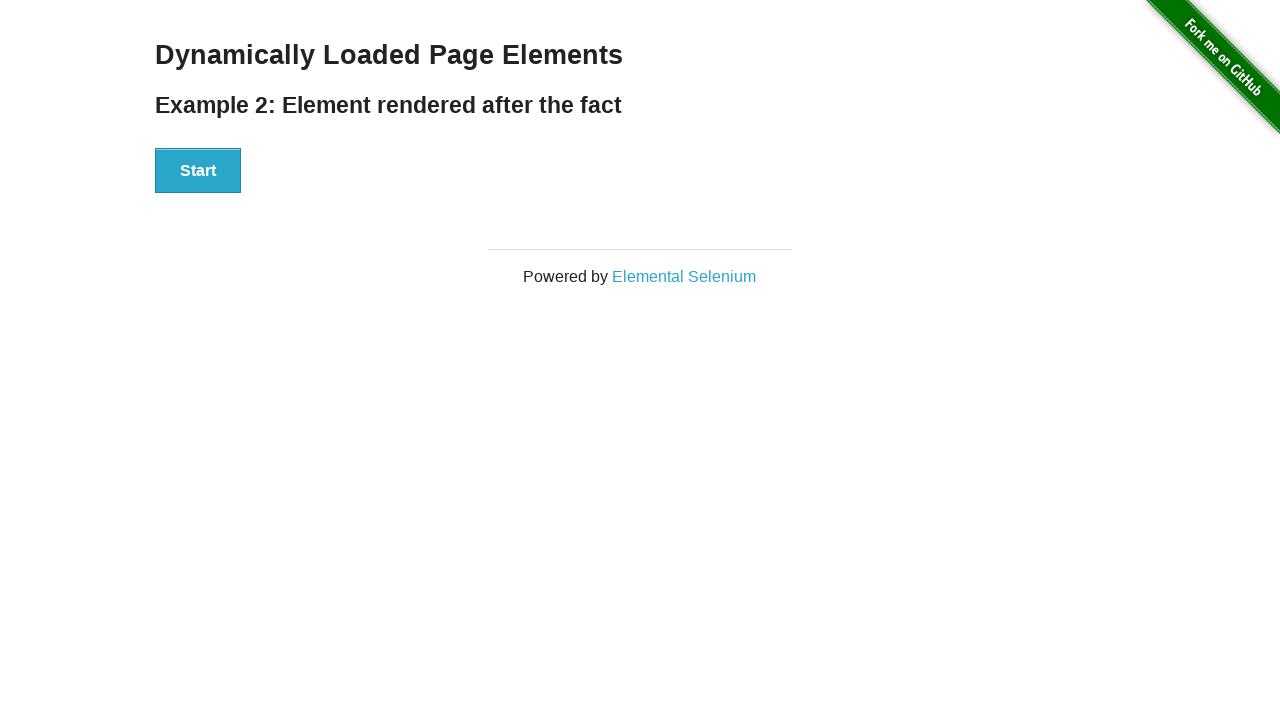

Navigated to dynamic loading example 2 page
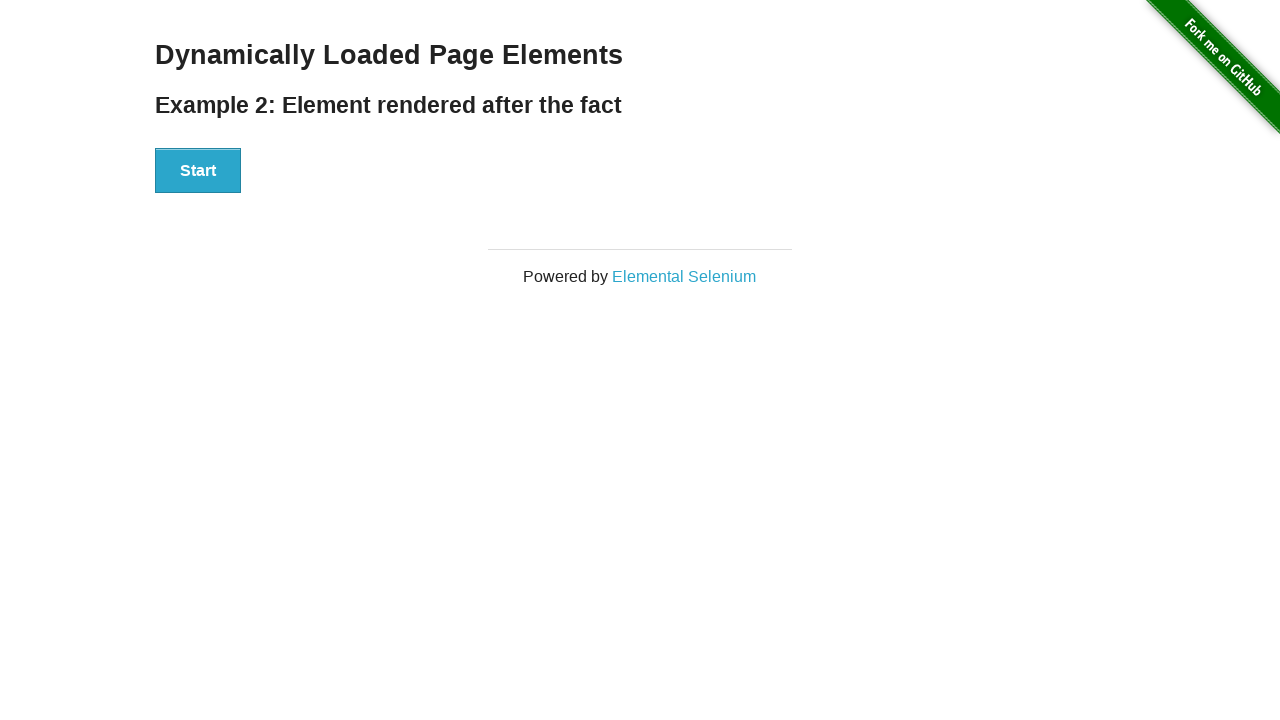

Clicked the Start button to begin loading at (198, 171) on #start button
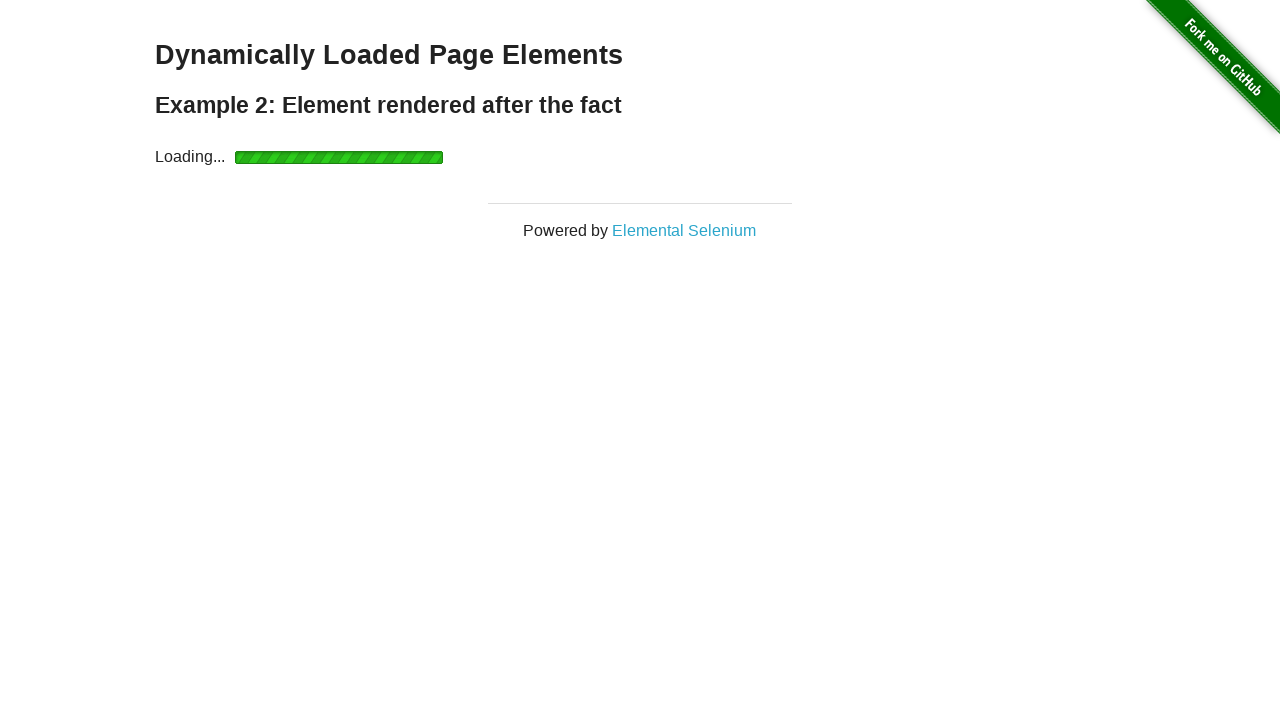

Finish element appeared after loading completed
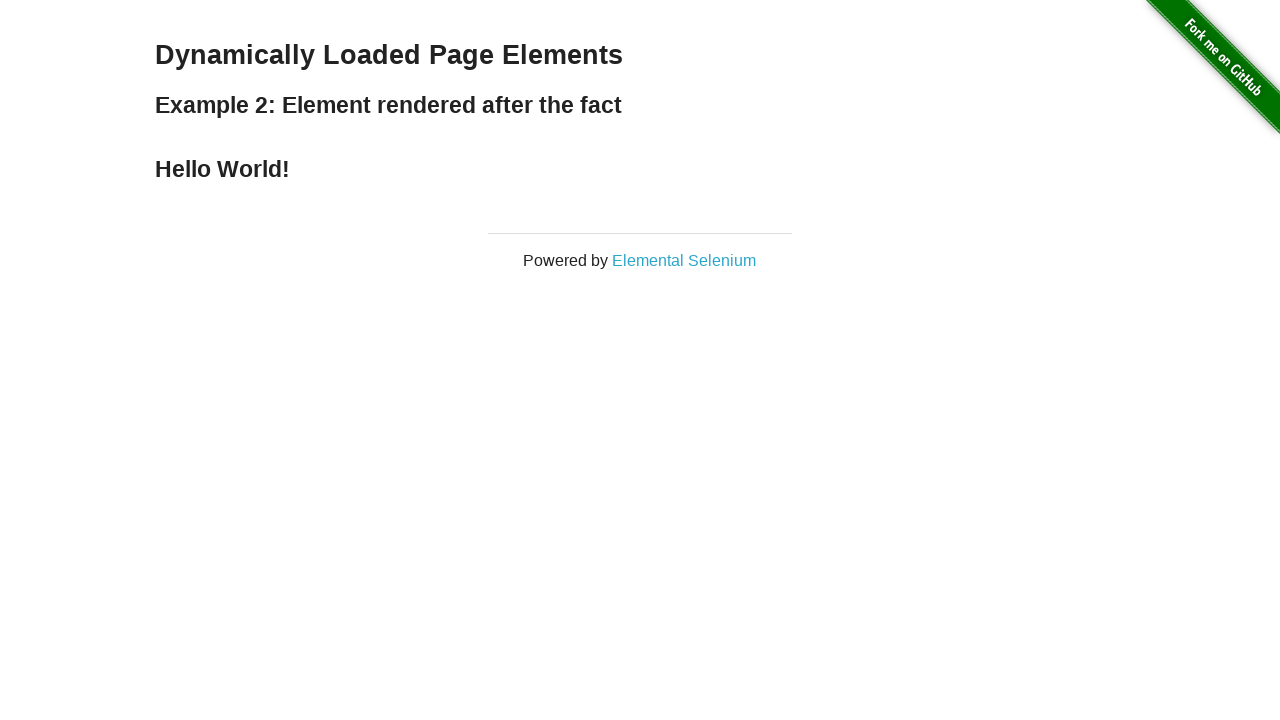

Verified finish text content is 'Hello World!'
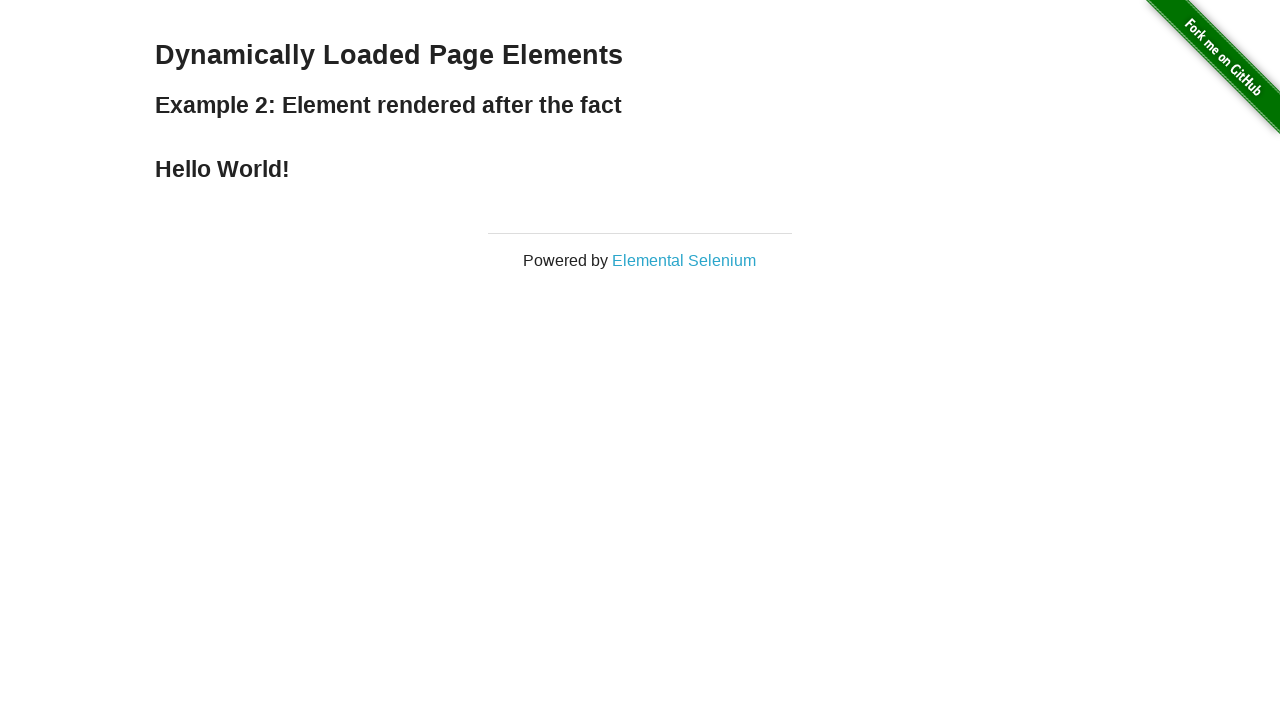

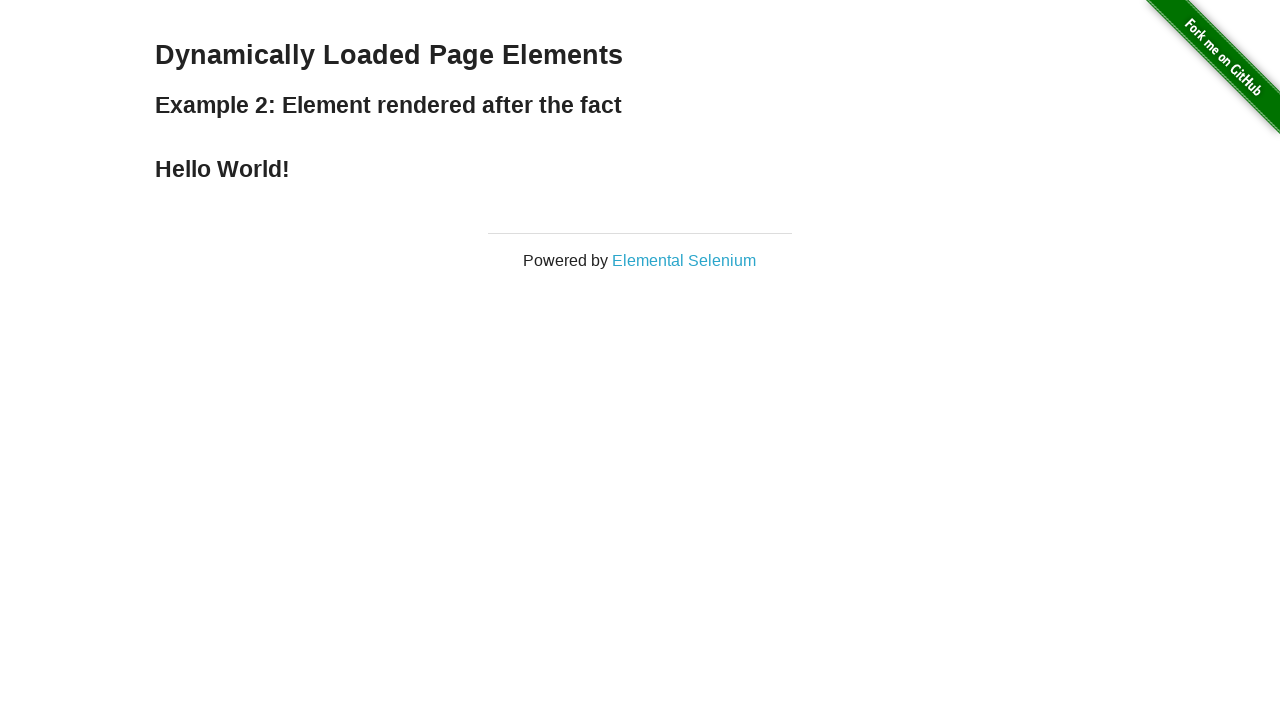